Tests handling of a prompt alert by clicking a button, entering text in the prompt, and accepting it

Starting URL: https://the-internet.herokuapp.com/javascript_alerts

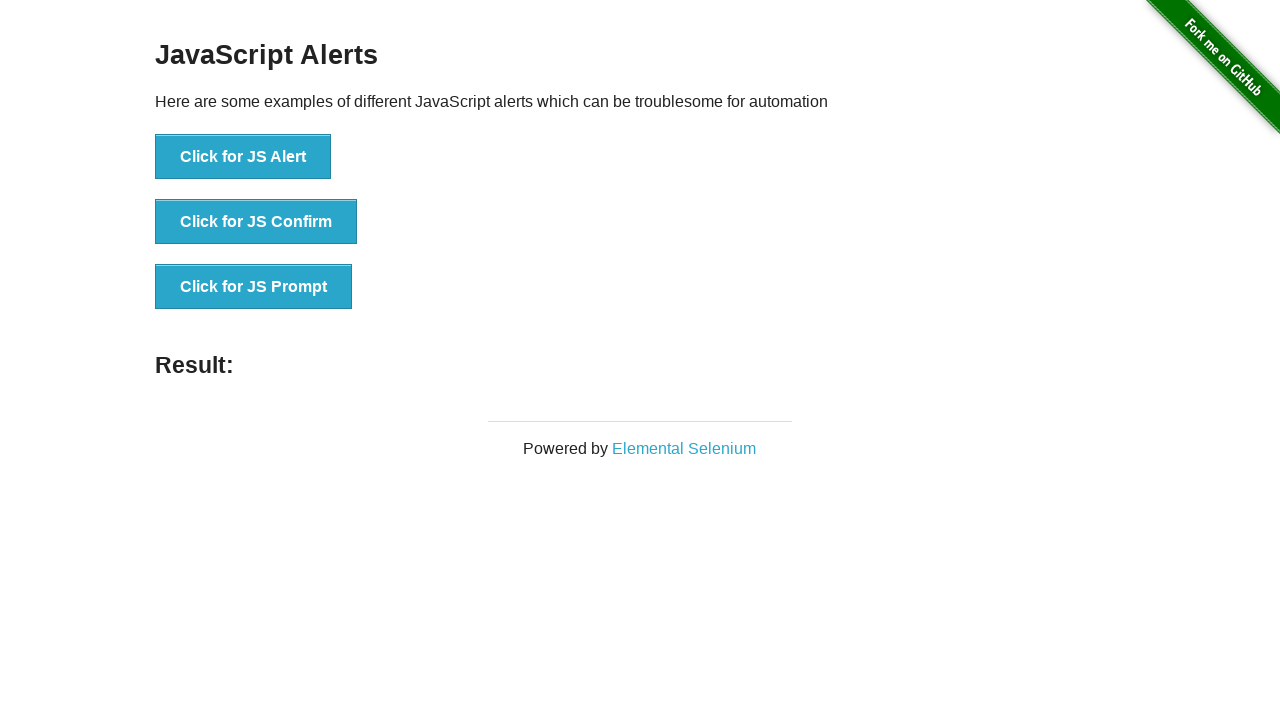

Dialog event handler registered
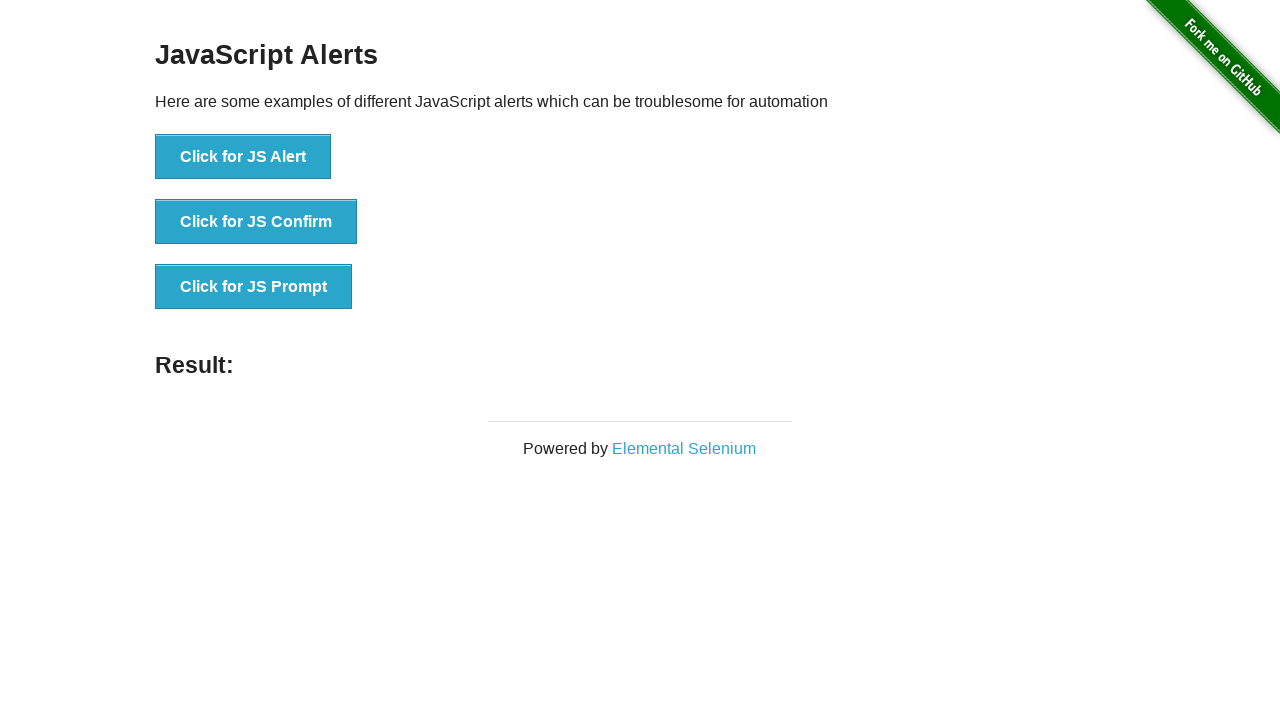

Clicked 'Click for JS Prompt' button to trigger prompt alert at (254, 287) on xpath=//button[normalize-space()='Click for JS Prompt']
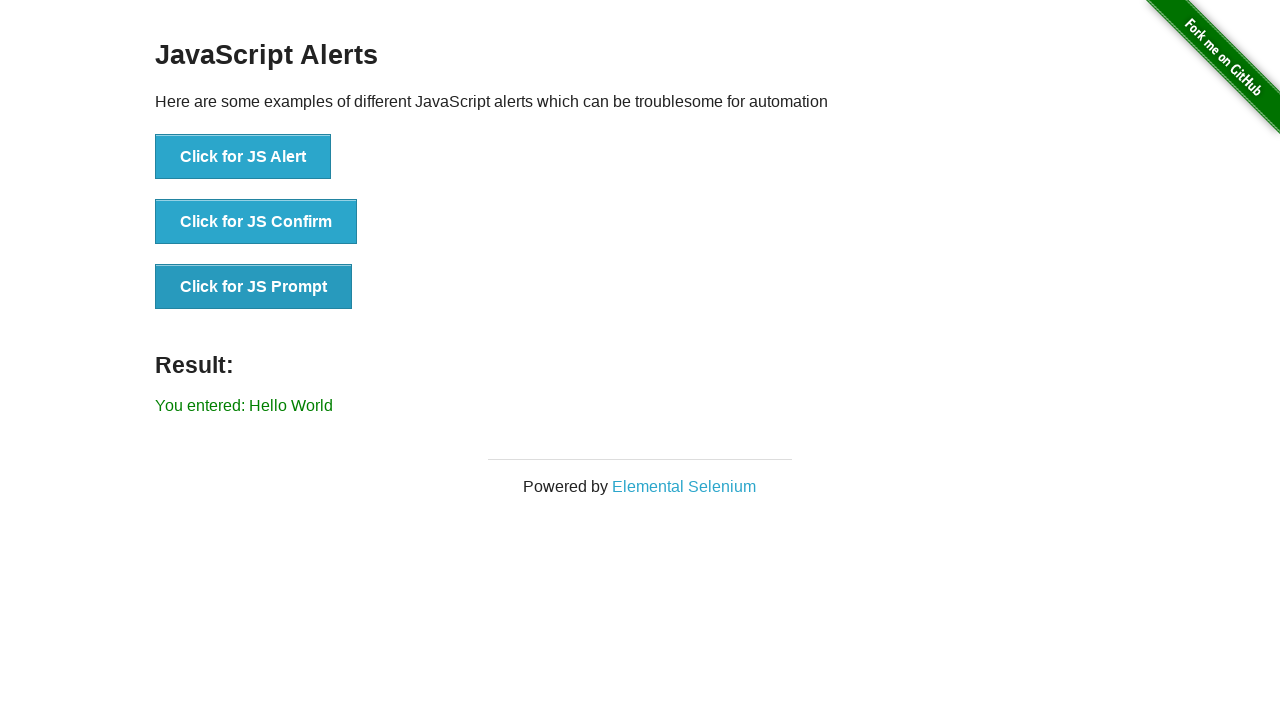

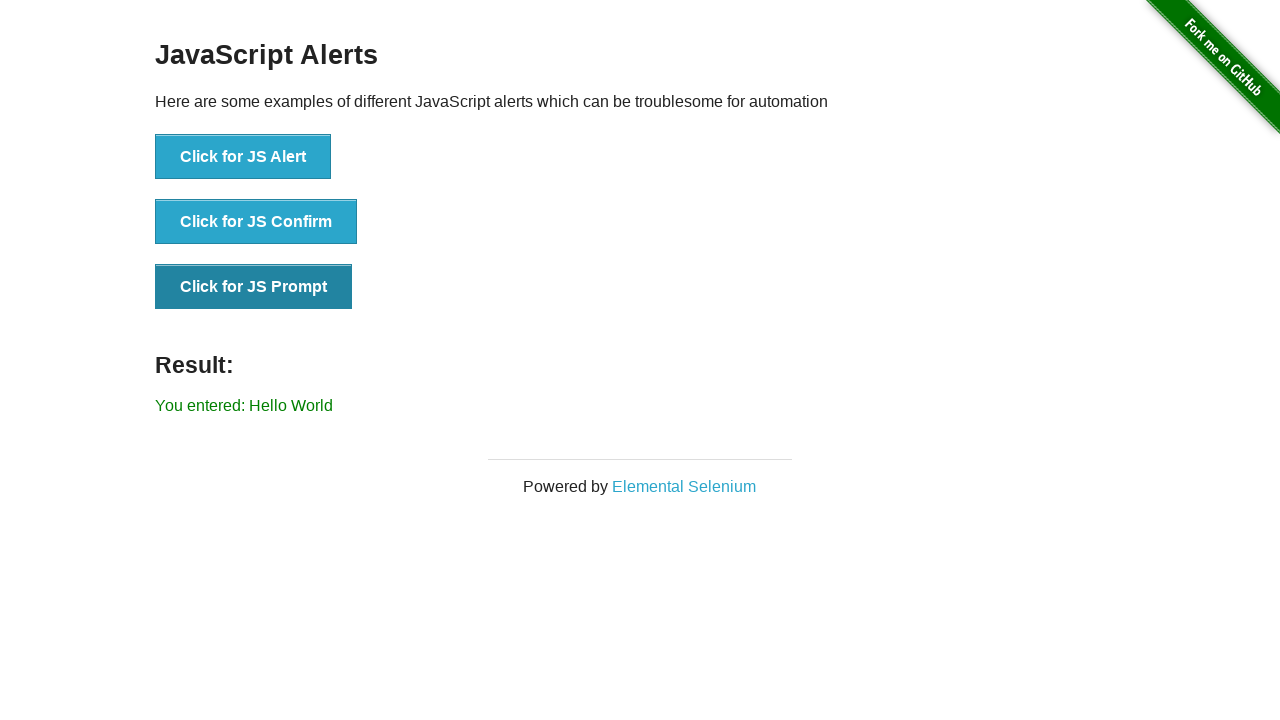